Tests that the complete all checkbox updates correctly when individual items are completed or cleared

Starting URL: https://demo.playwright.dev/todomvc

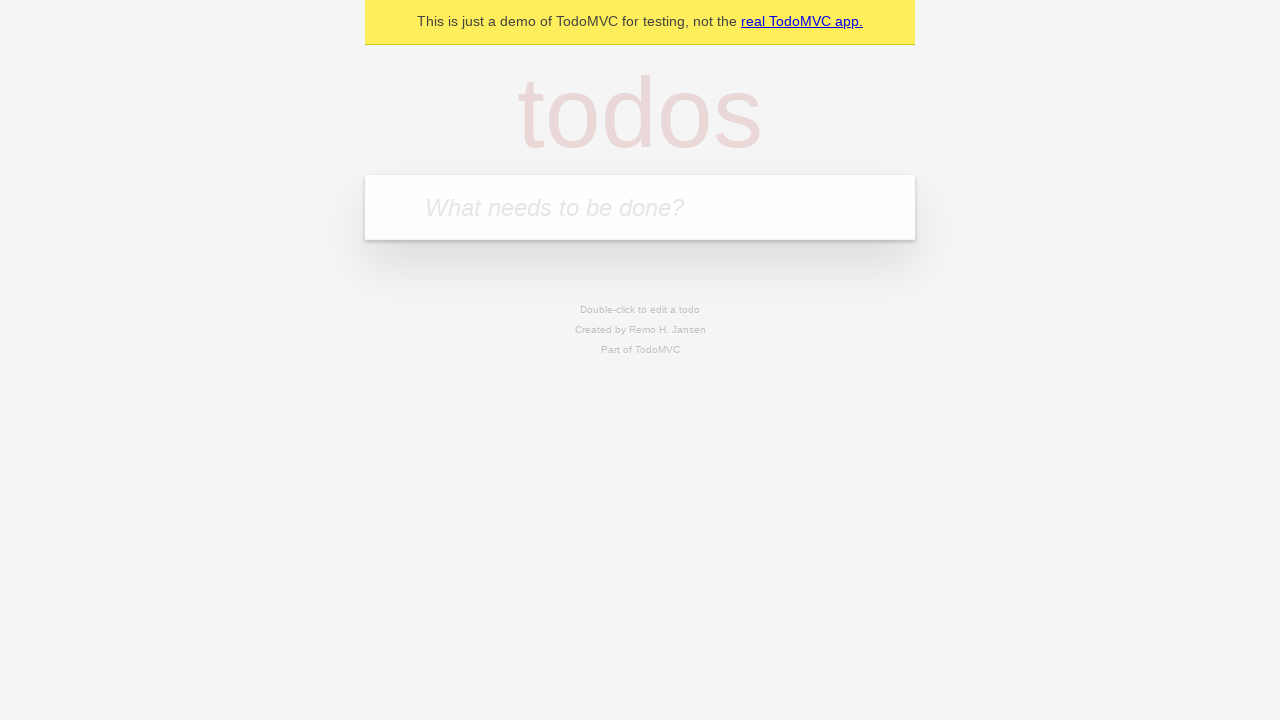

Filled todo input with 'buy some cheese' on internal:attr=[placeholder="What needs to be done?"i]
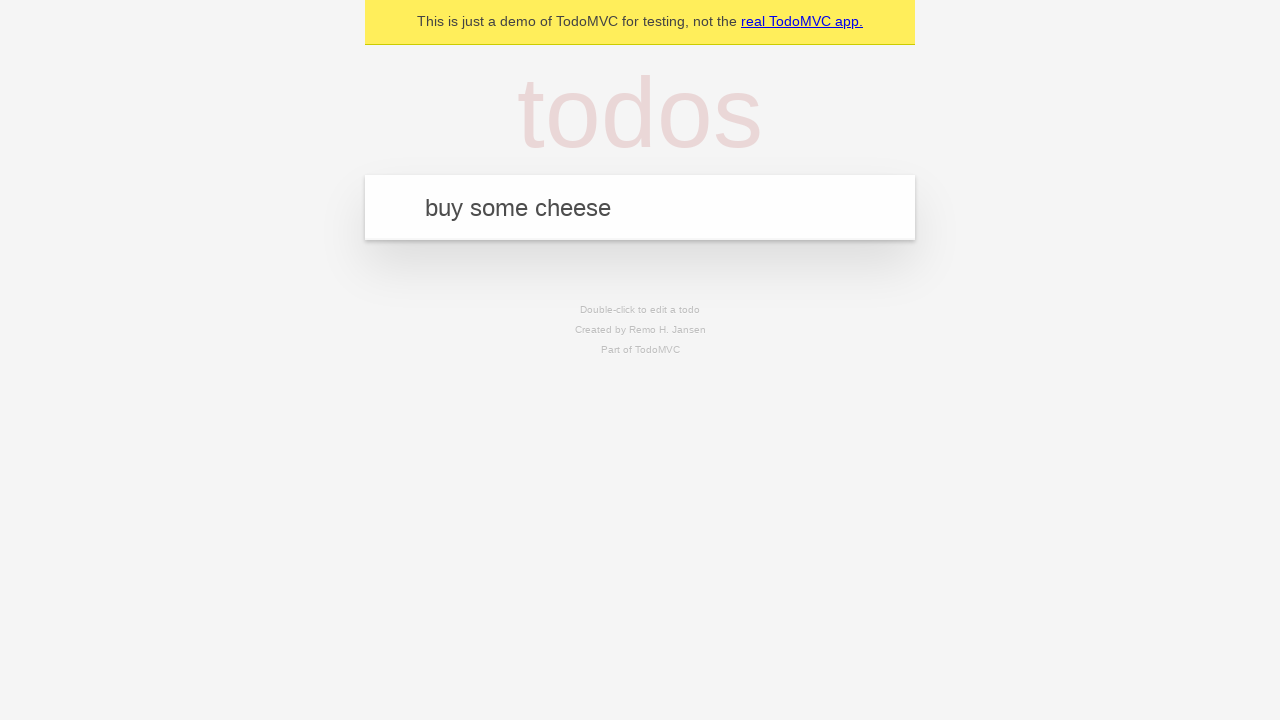

Pressed Enter to add 'buy some cheese' to todo list on internal:attr=[placeholder="What needs to be done?"i]
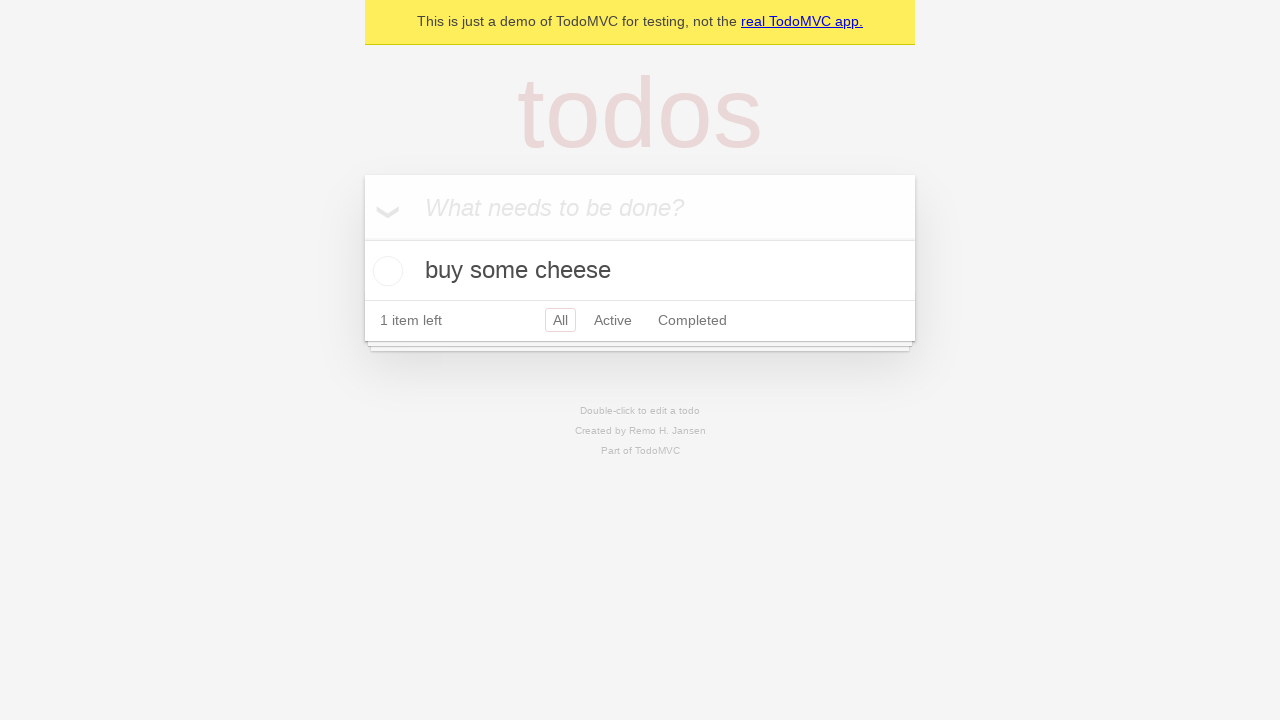

Filled todo input with 'feed the cat' on internal:attr=[placeholder="What needs to be done?"i]
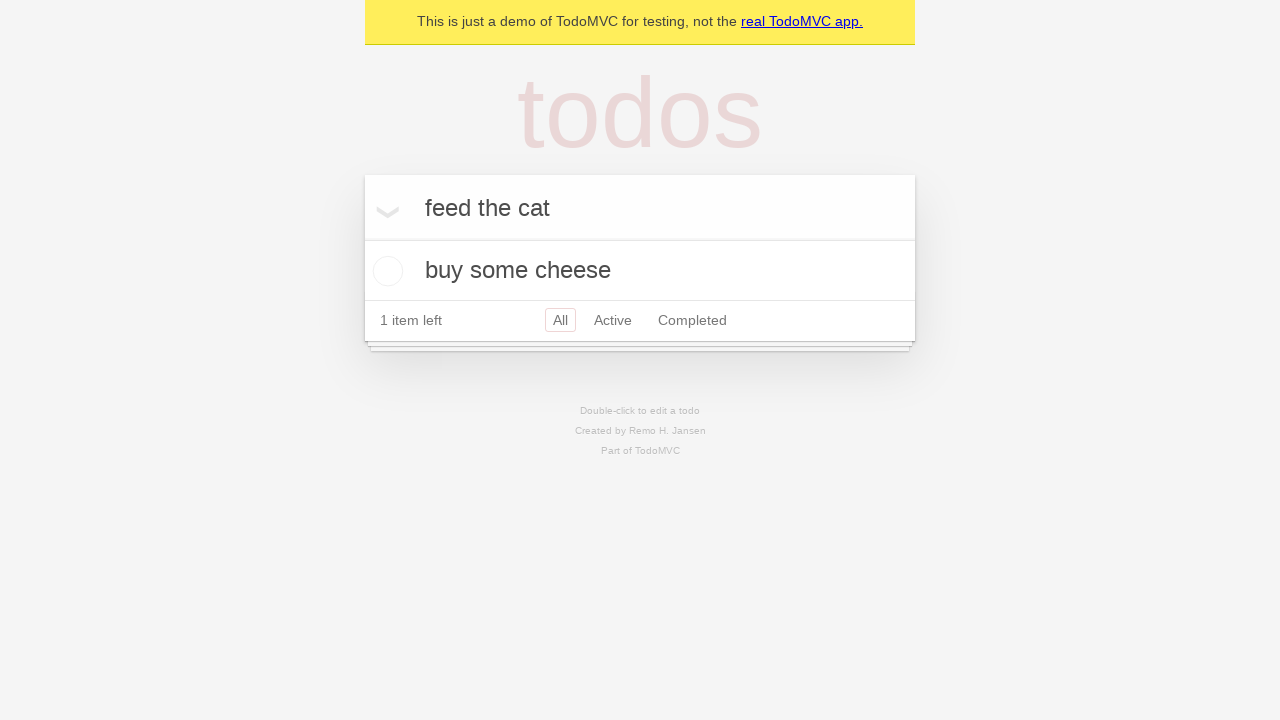

Pressed Enter to add 'feed the cat' to todo list on internal:attr=[placeholder="What needs to be done?"i]
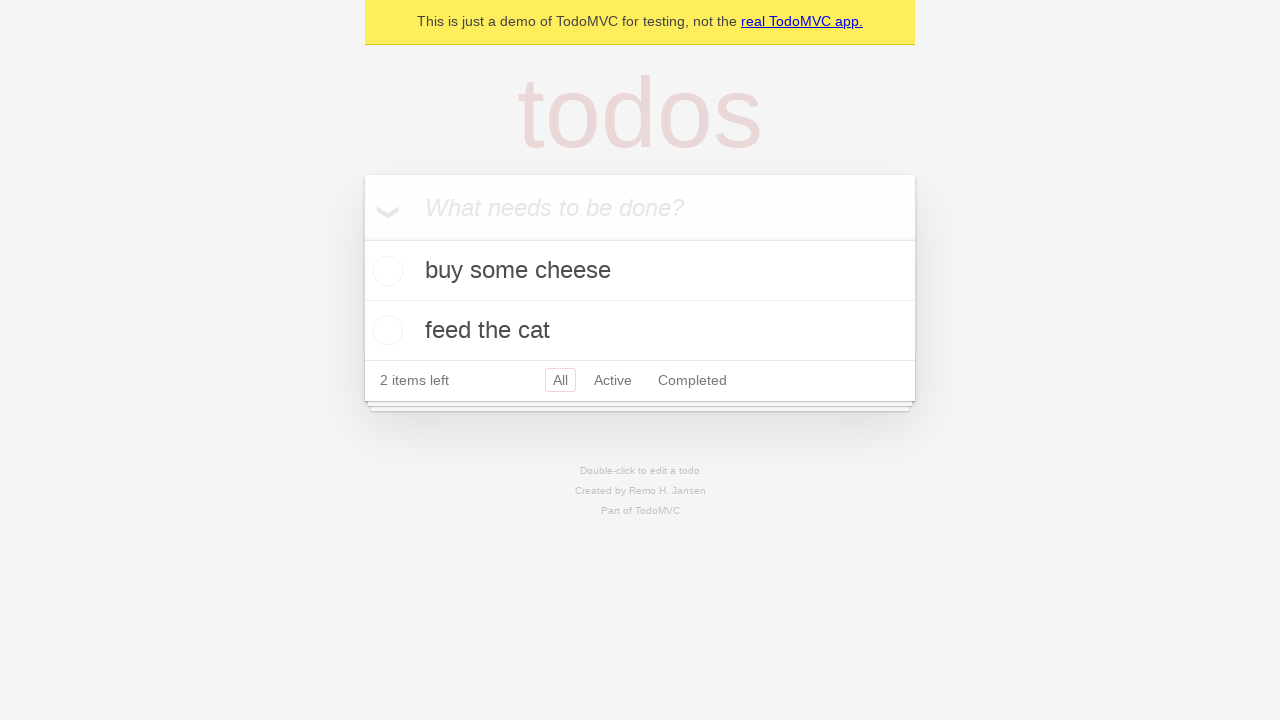

Filled todo input with 'book a doctors appointment' on internal:attr=[placeholder="What needs to be done?"i]
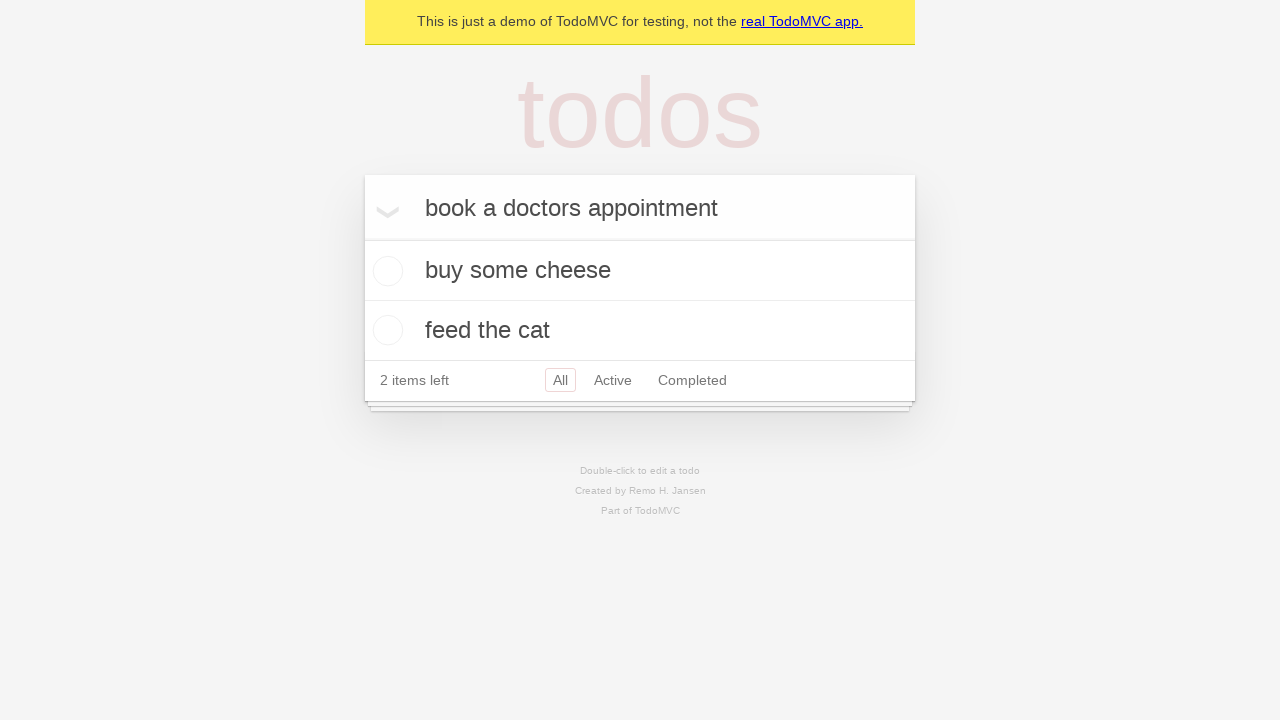

Pressed Enter to add 'book a doctors appointment' to todo list on internal:attr=[placeholder="What needs to be done?"i]
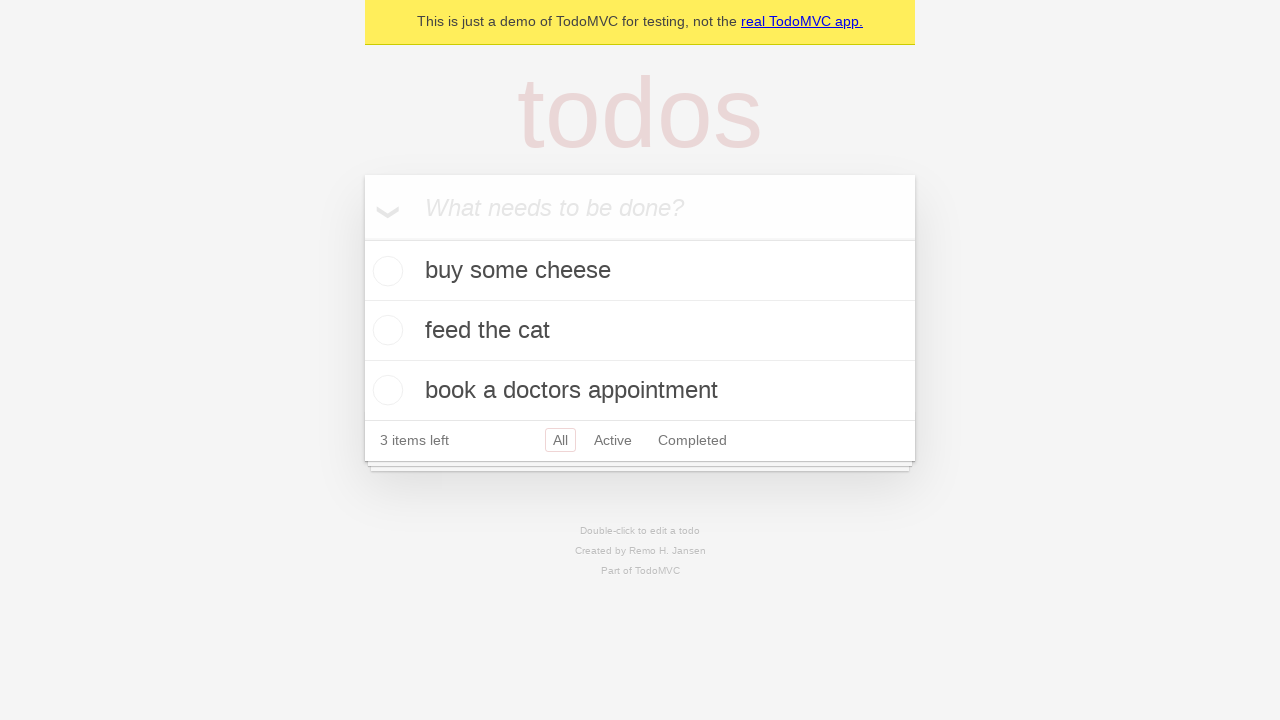

All three todo items loaded and ready
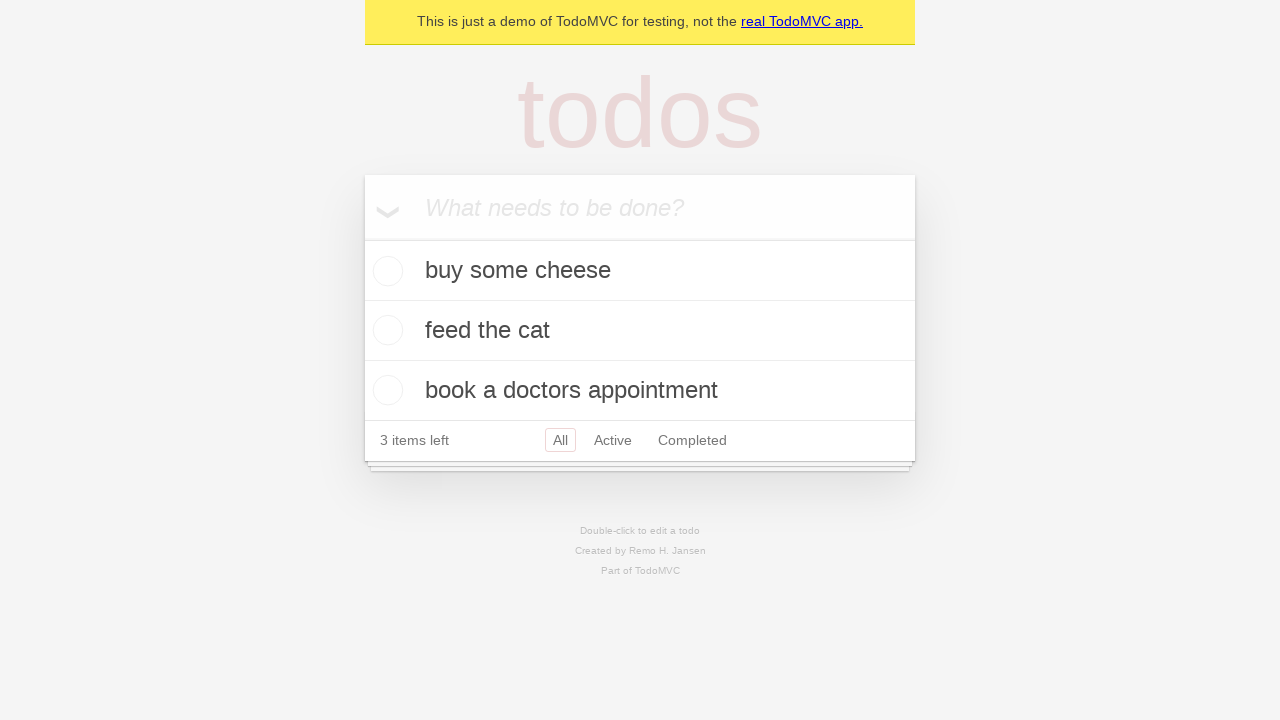

Clicked 'Mark all as complete' checkbox to check all items at (362, 238) on internal:label="Mark all as complete"i
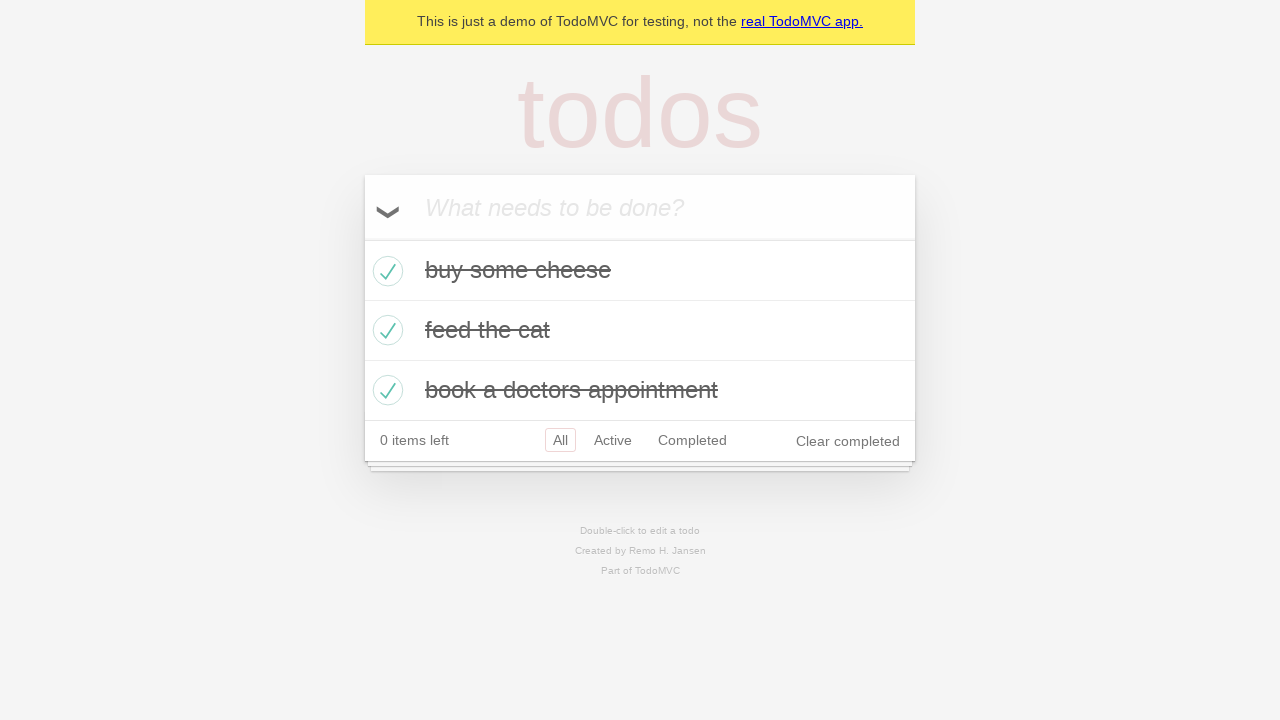

Unchecked the first todo item ('buy some cheese') at (385, 271) on [data-testid='todo-item'] >> nth=0 >> internal:role=checkbox
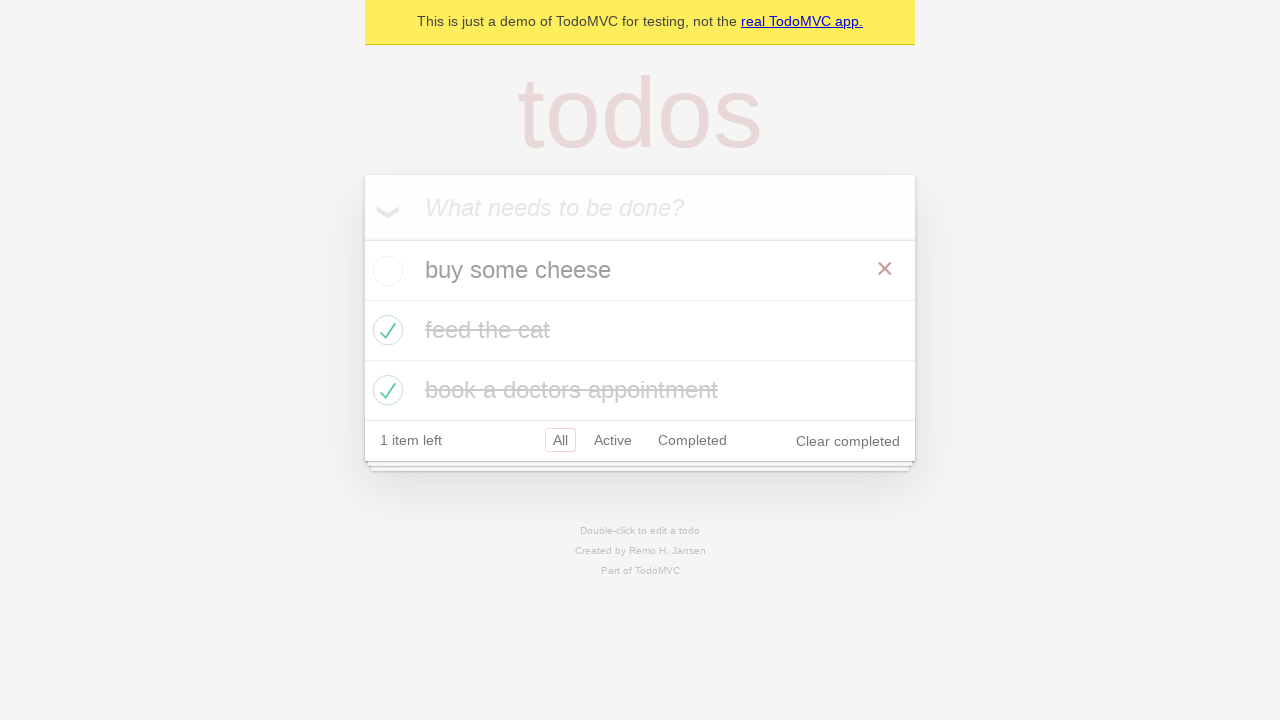

Checked the first todo item again at (385, 271) on [data-testid='todo-item'] >> nth=0 >> internal:role=checkbox
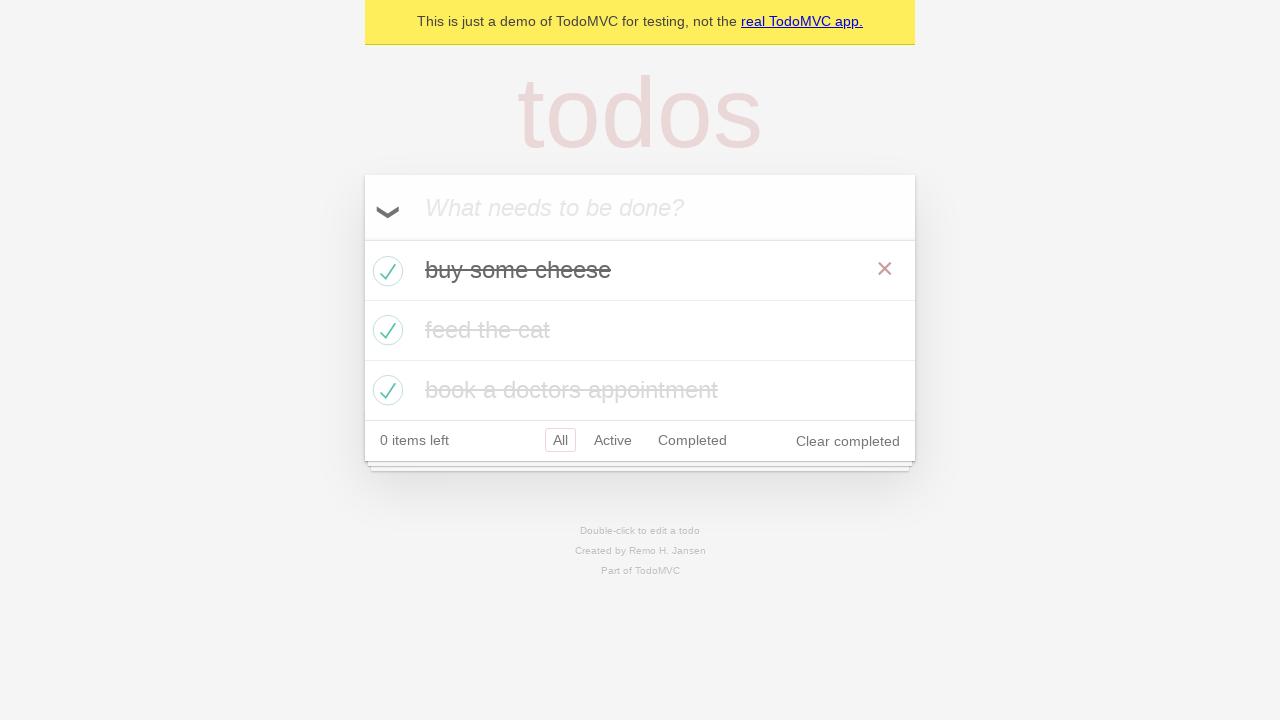

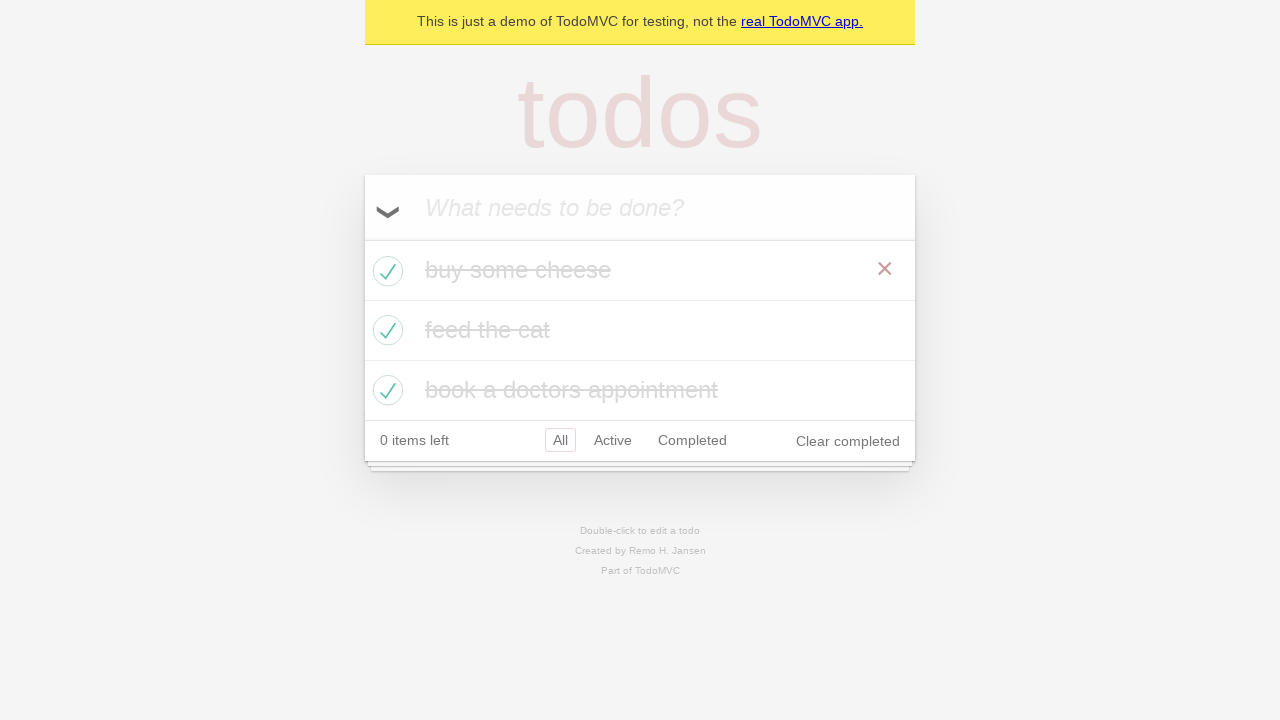